Tests ReactJS dropdown selection by clicking on the dropdown and selecting a name option

Starting URL: https://react.semantic-ui.com/maximize/dropdown-example-selection/

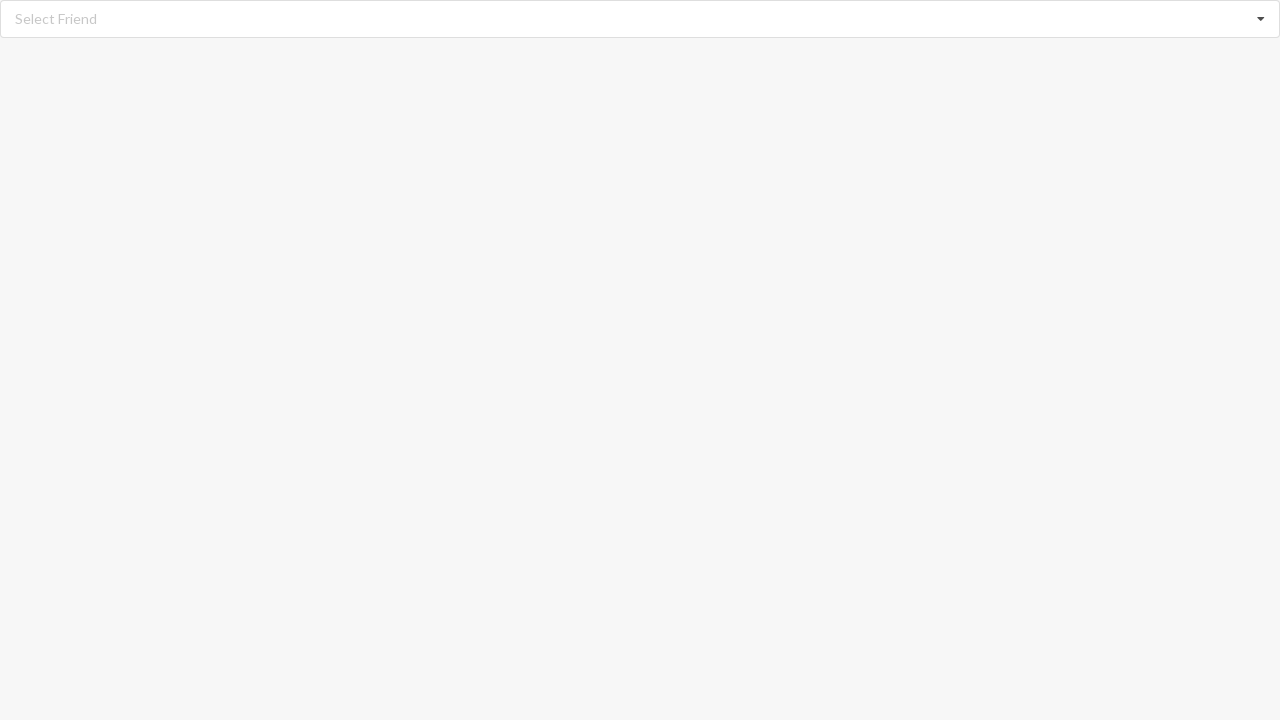

Clicked on the dropdown to open options at (640, 19) on div[role='listbox']
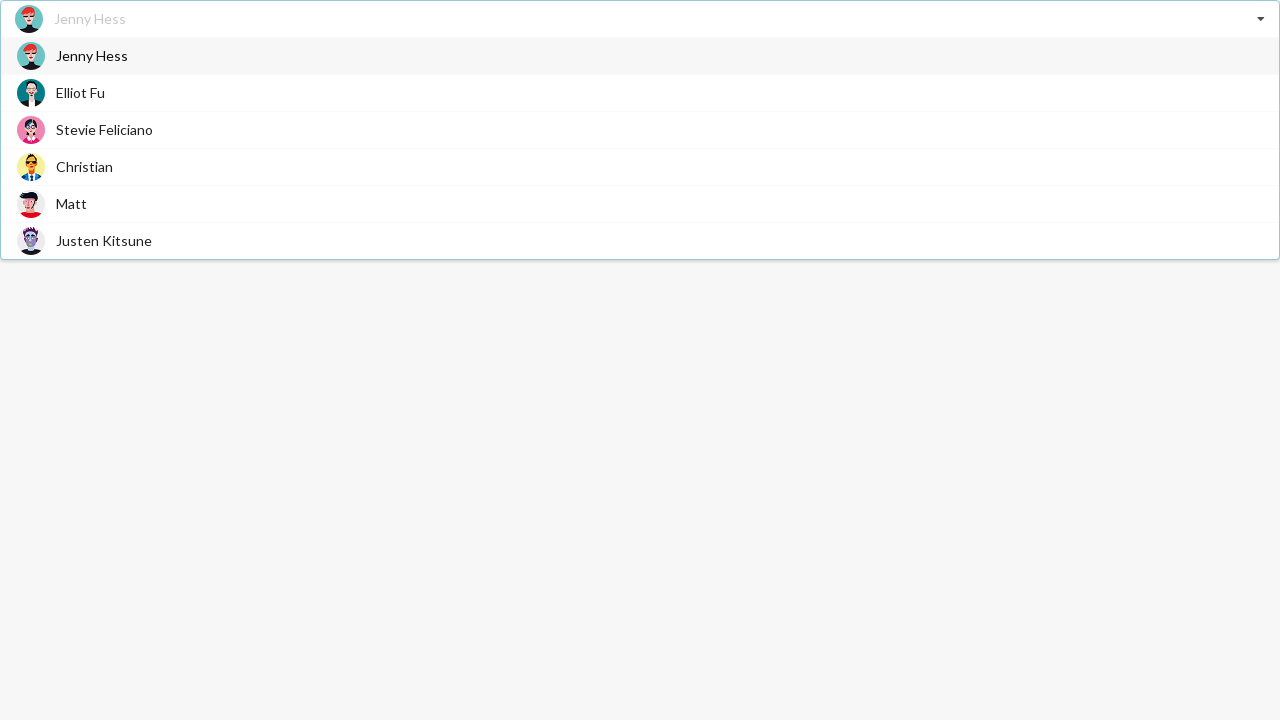

Selected 'Christian' from dropdown options at (84, 166) on xpath=//div[@role='option']//span[text()='Christian']
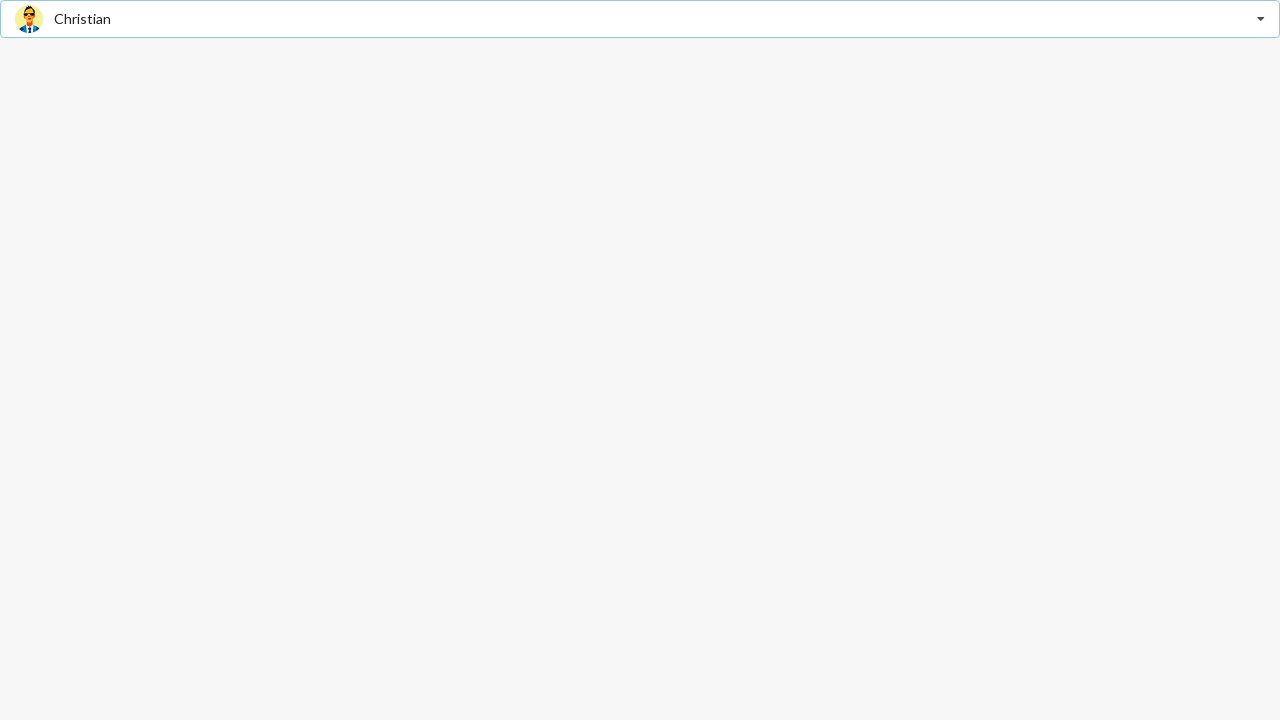

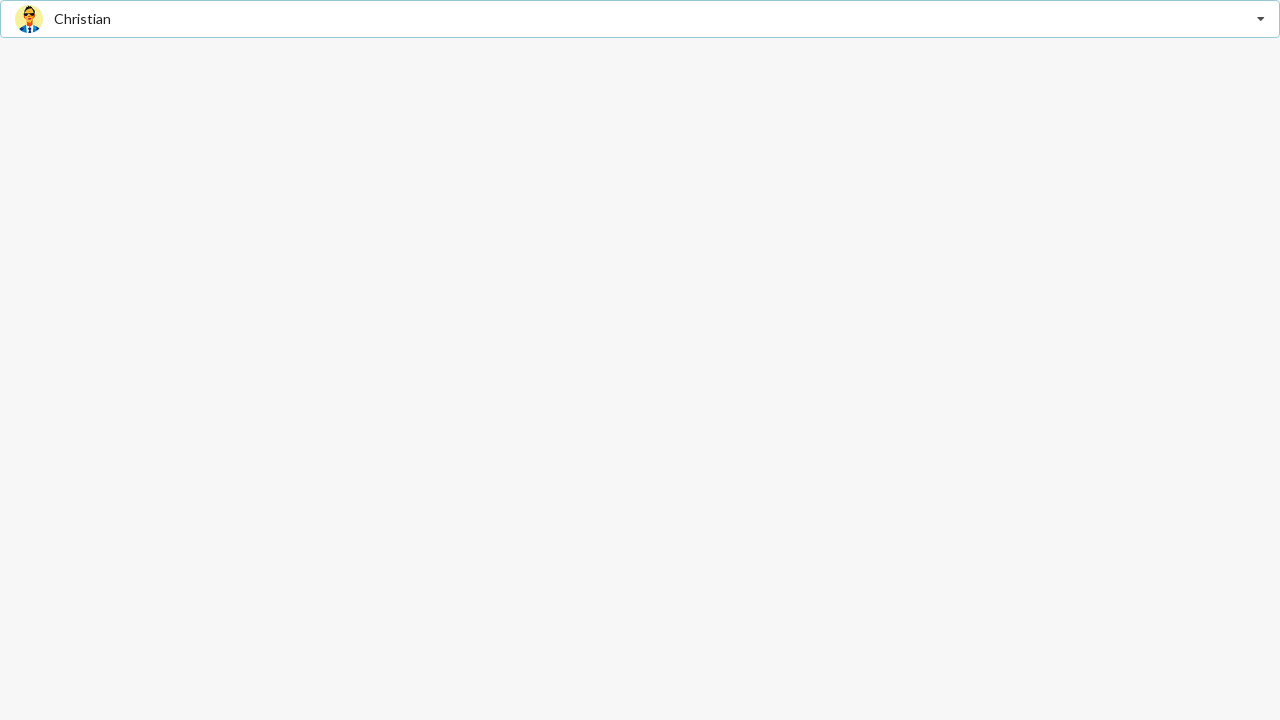